Navigates to sign-in page and verifies the email field has the correct placeholder text

Starting URL: https://cannatrader-frontend.vercel.app/home

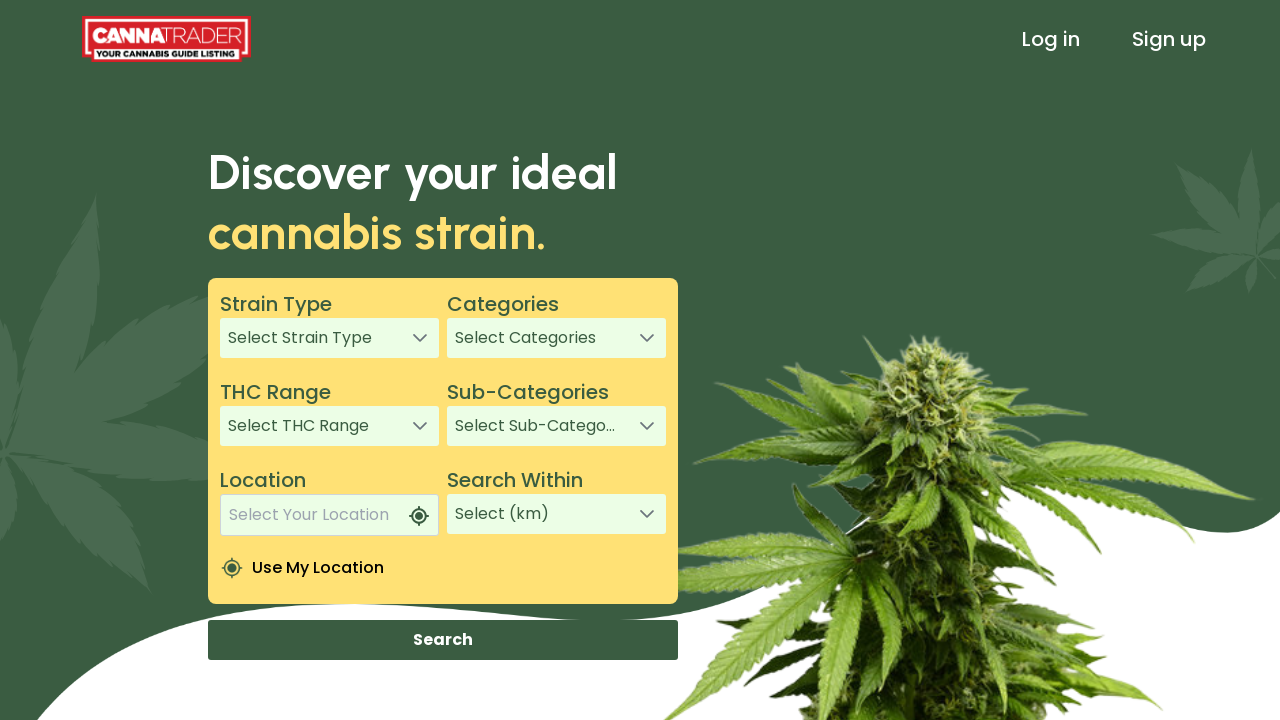

Clicked Sign In link in header at (1051, 39) on xpath=/html/body/app-root/app-header/div[1]/header/div[3]/a[1]
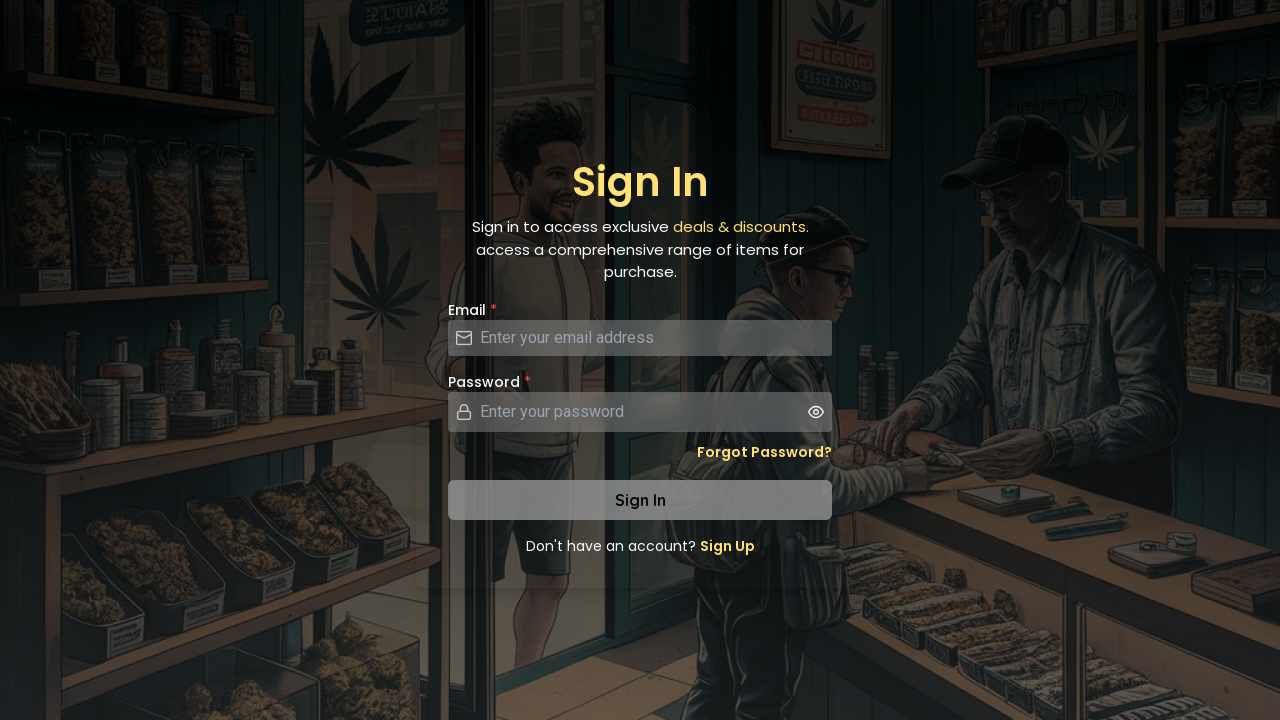

Verified email field has correct placeholder text 'Enter your email address'
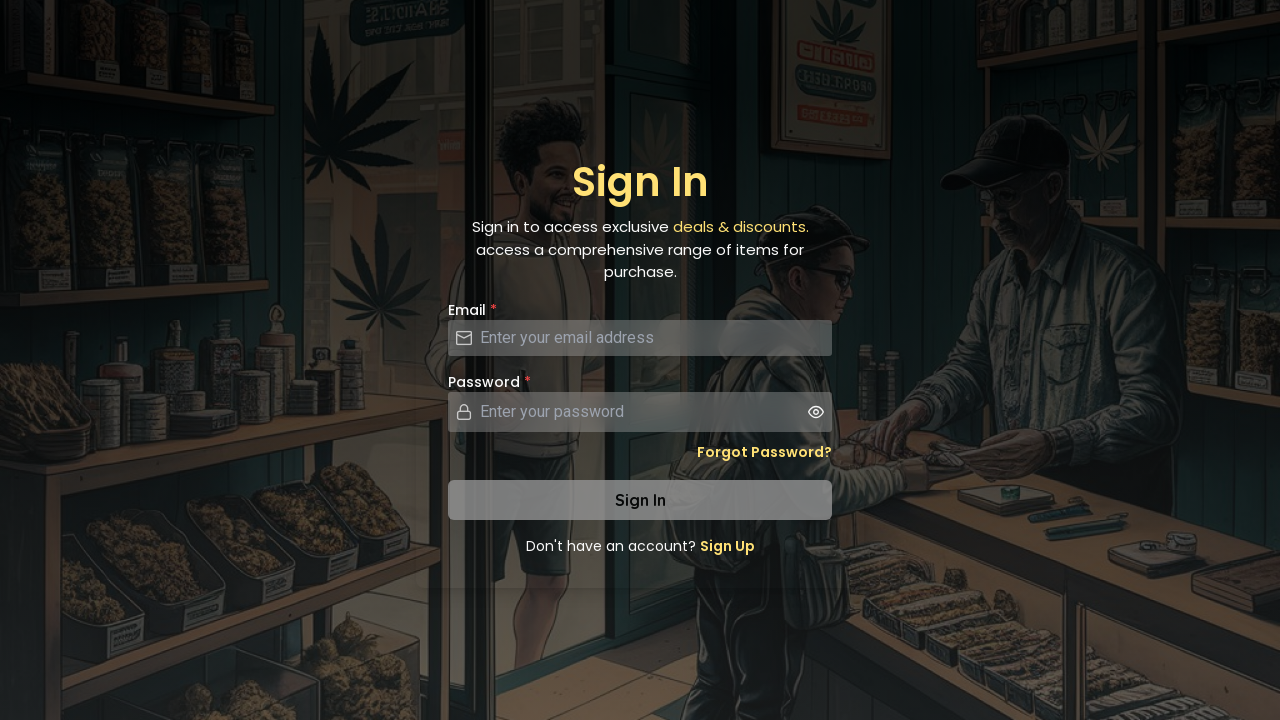

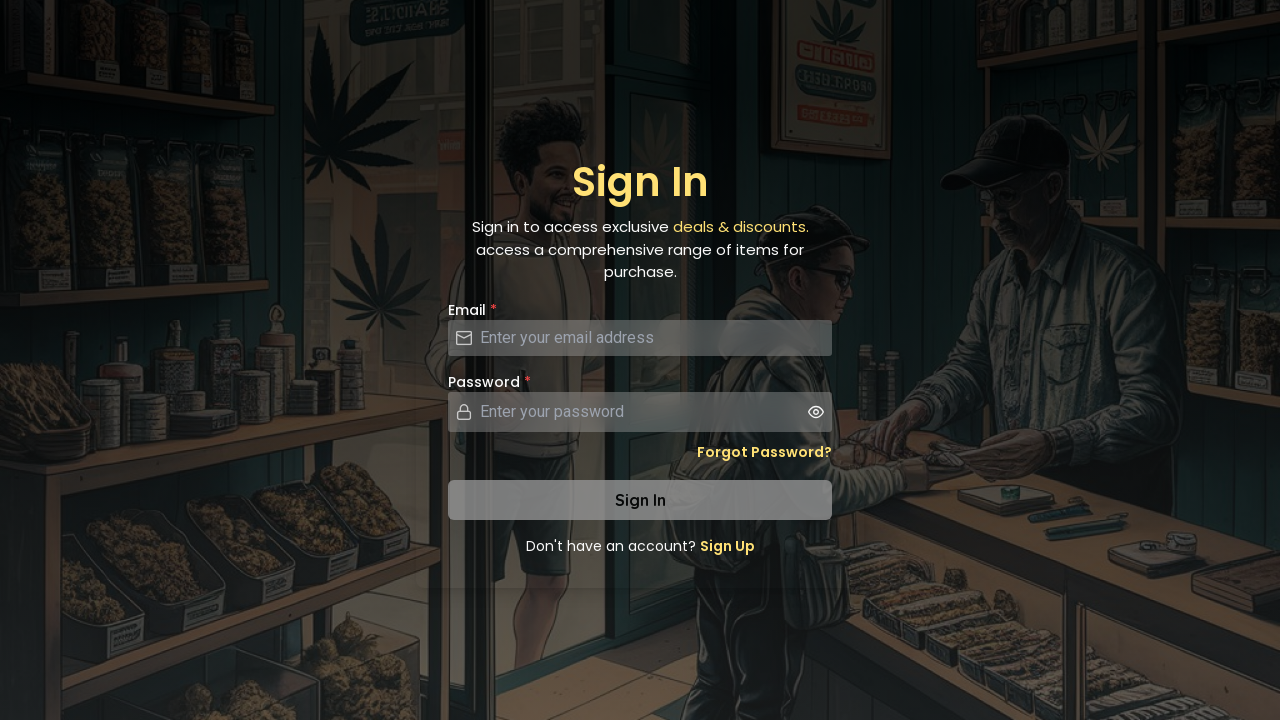